Tests window handling by clicking a link that opens a new window, switching to the new window to read content, then switching back to the original window

Starting URL: https://the-internet.herokuapp.com/windows

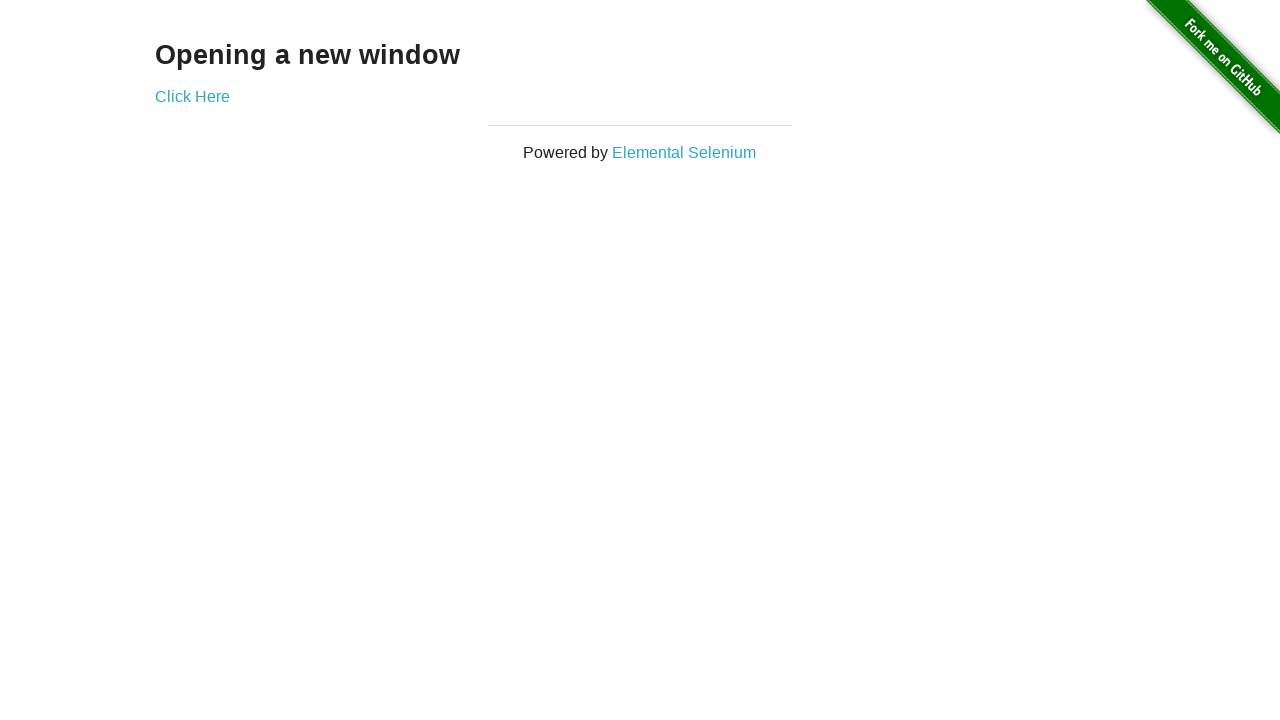

Clicked 'Click Here' link to open new window at (192, 96) on text=Click Here
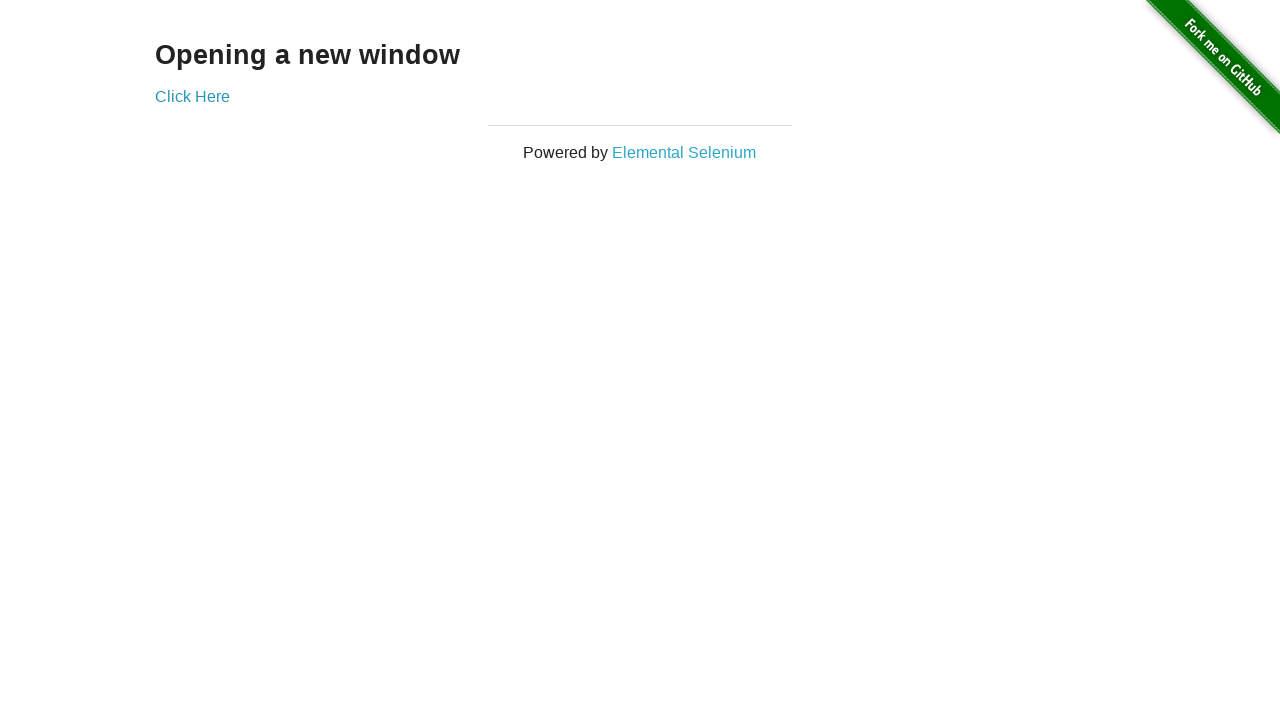

New window opened and captured
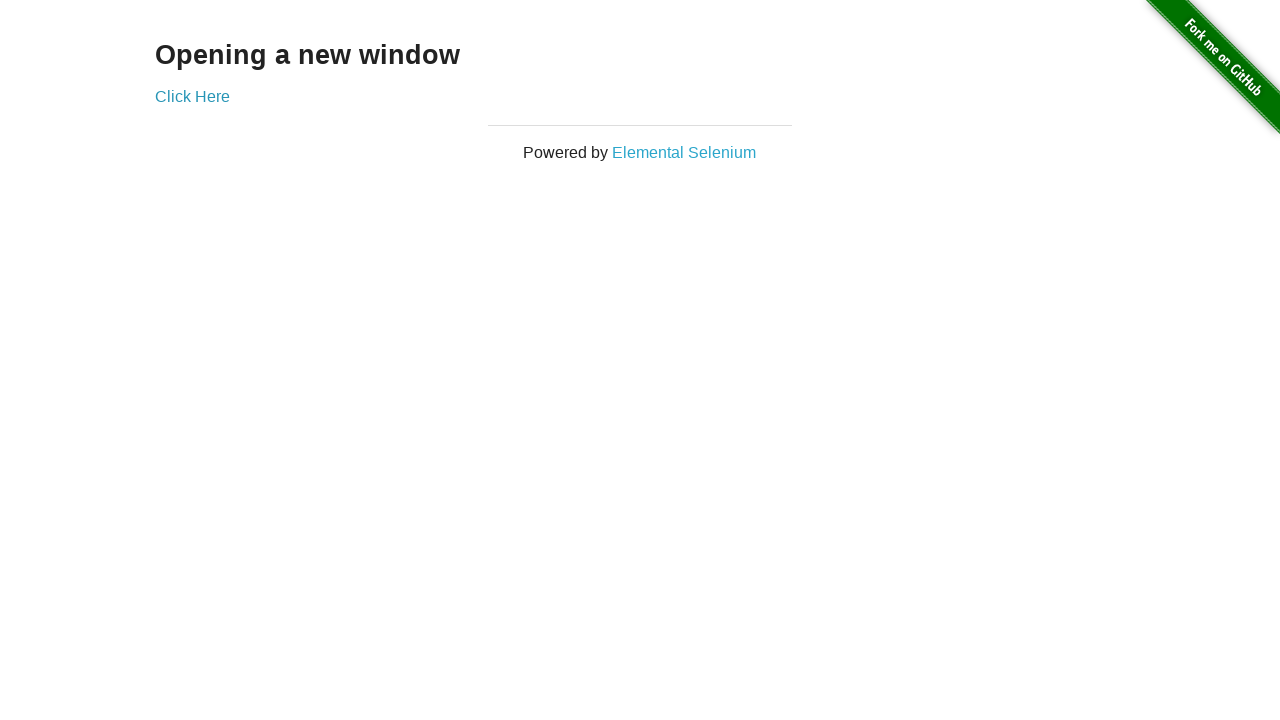

New window loaded and h3 element found
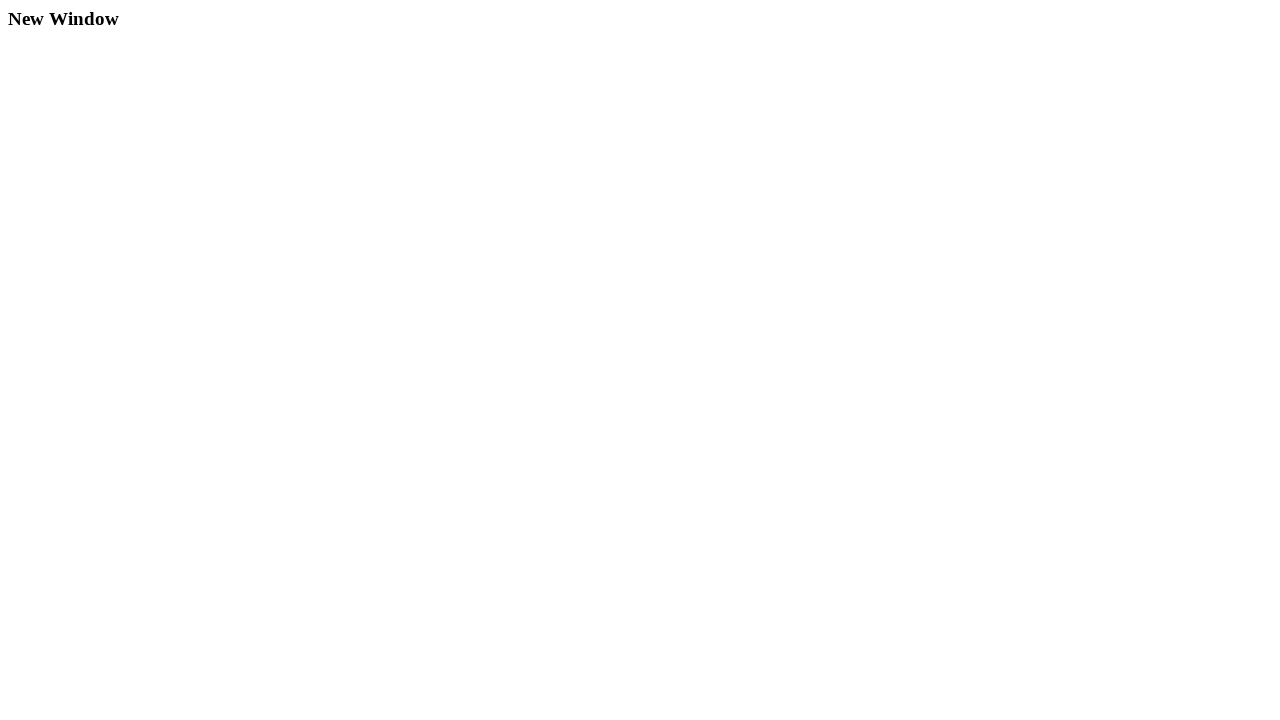

Switched back to original window
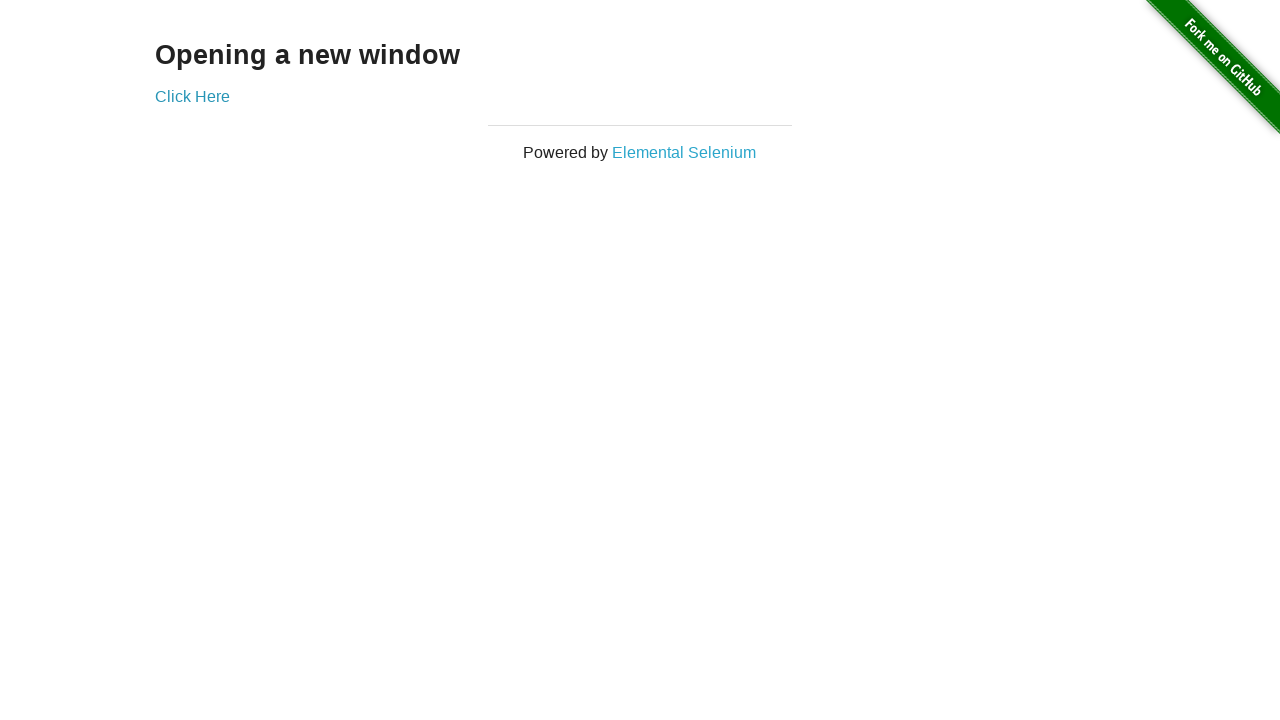

Original window h3 element verified
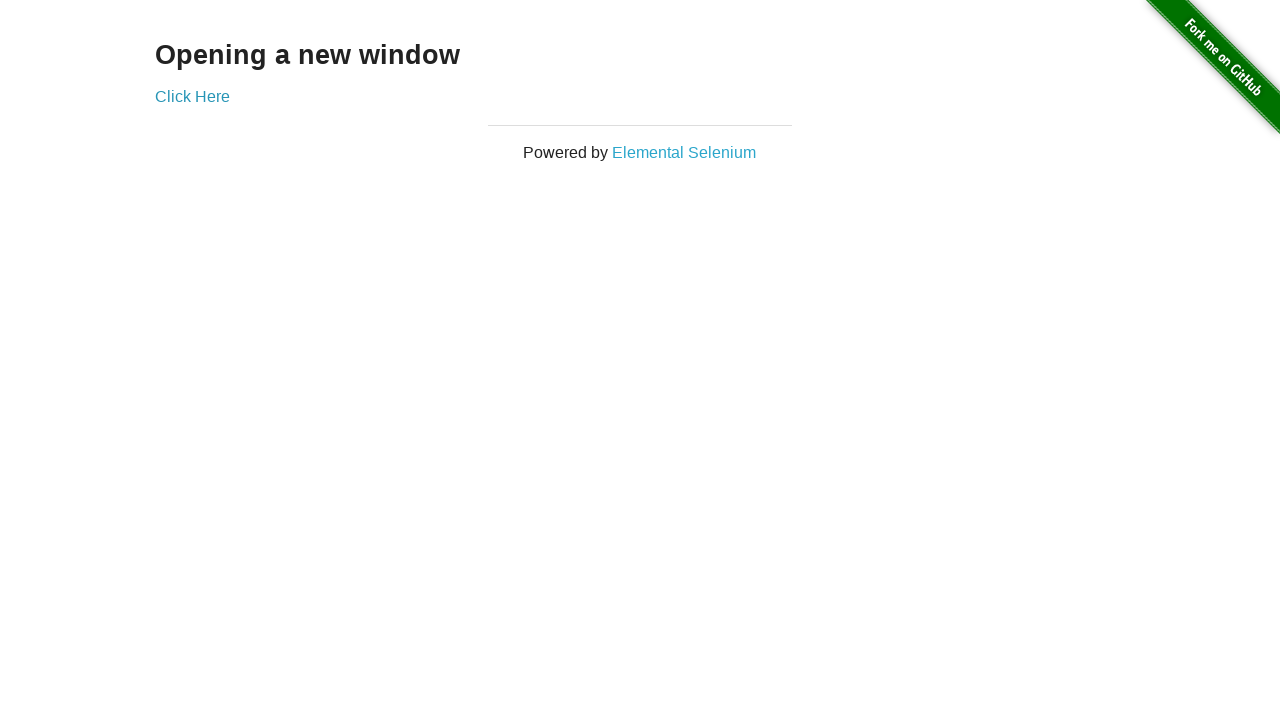

Closed new window
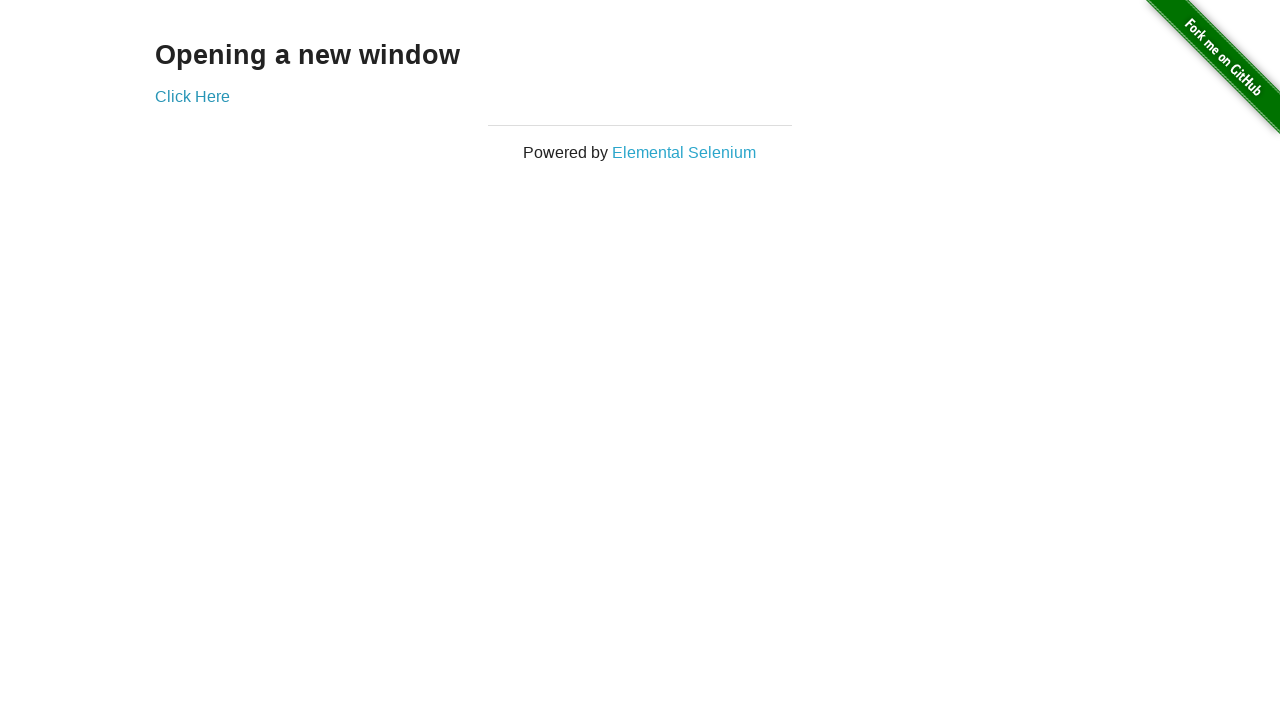

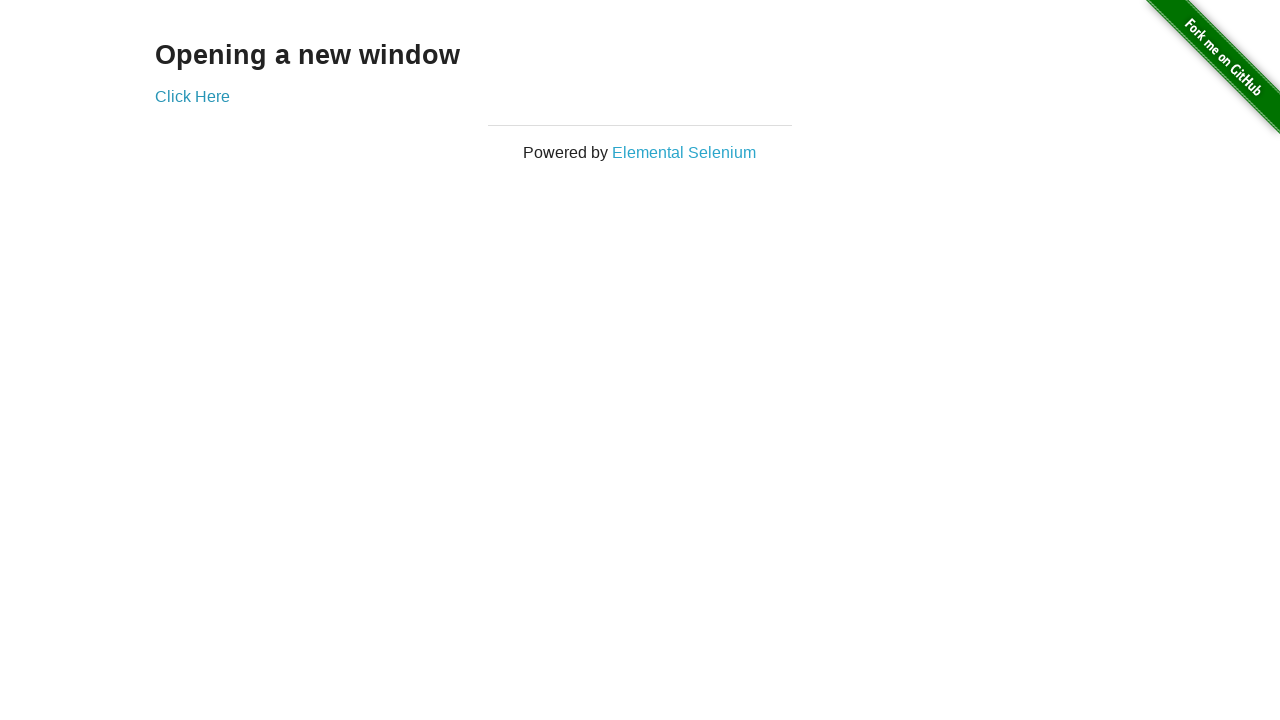